Tests browser navigation commands including clicking a logo, navigating back and forward through browser history, and refreshing the page

Starting URL: https://www.tutorialspoint.com/selenium/practice/register.php

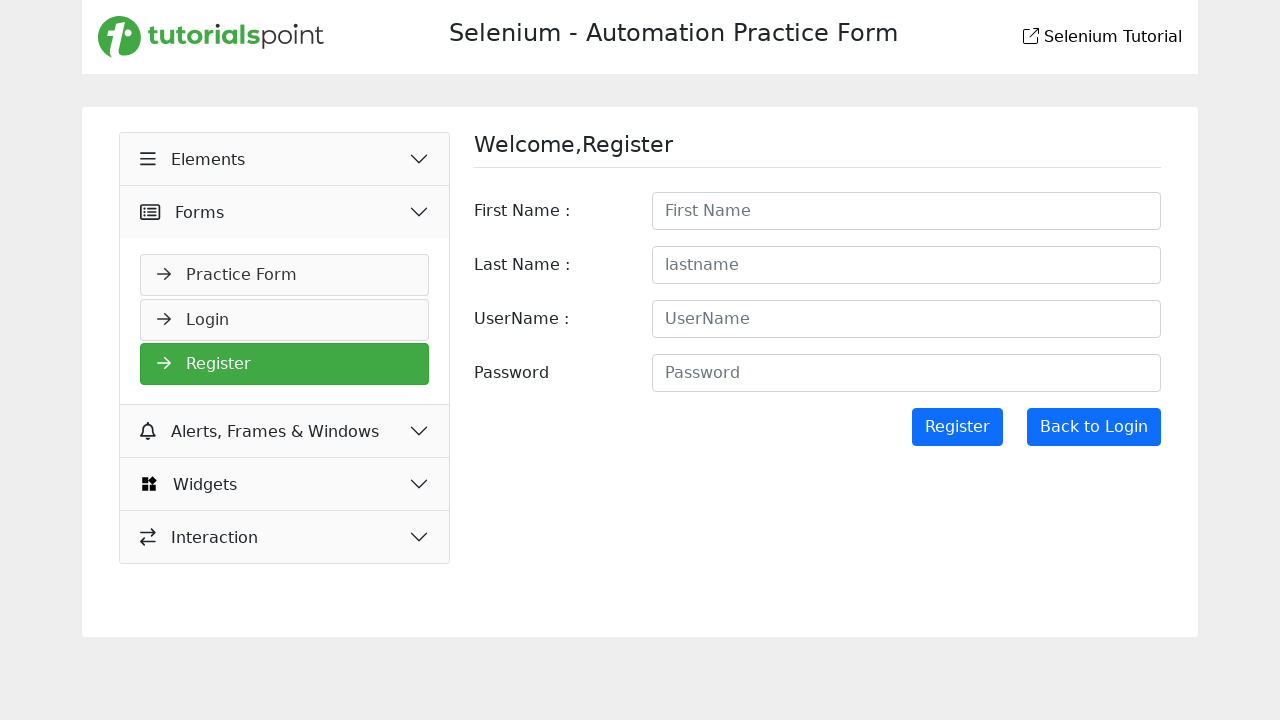

Clicked on the logo at (211, 37) on .logo-desktop
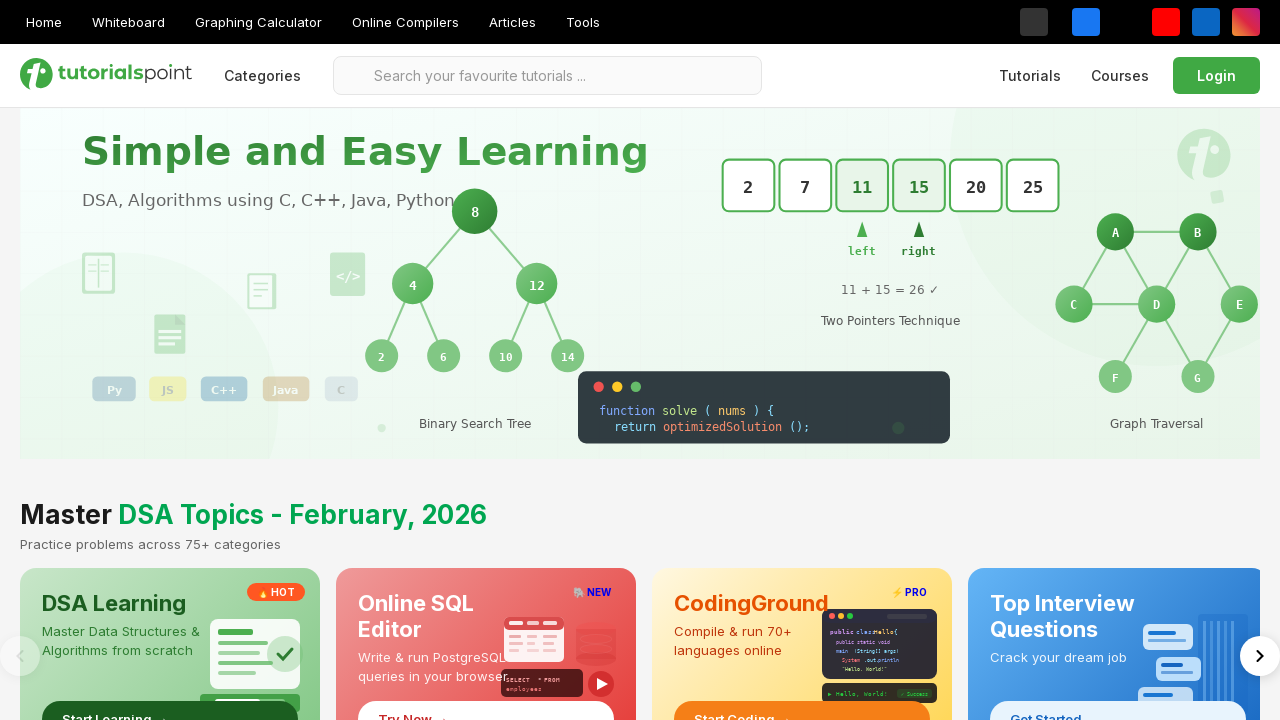

Navigated back in browser history
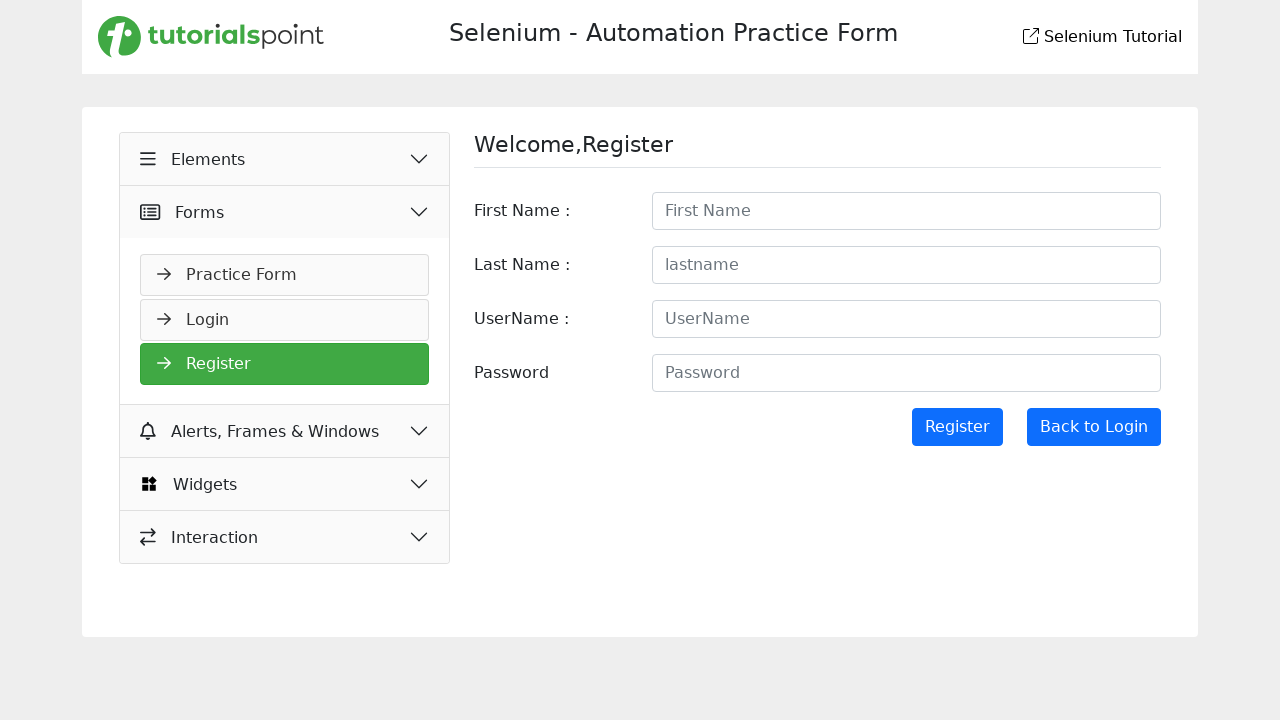

Navigated forward in browser history
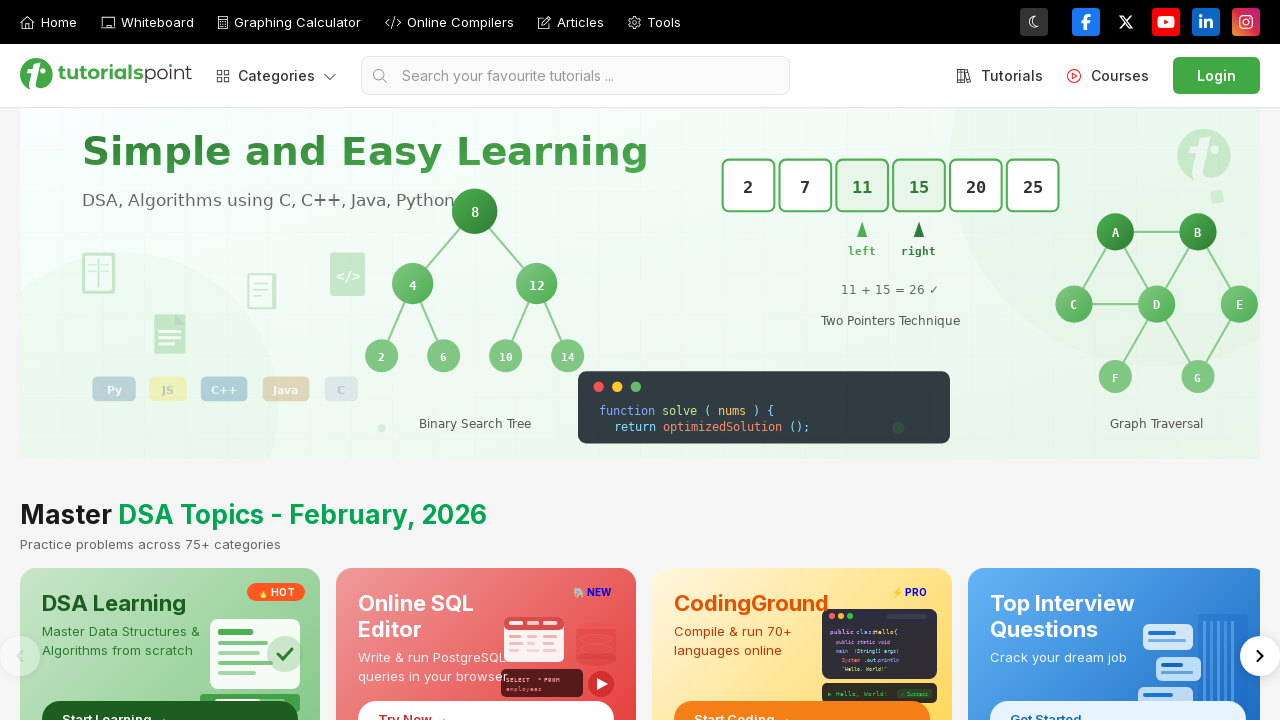

Navigated back in browser history again
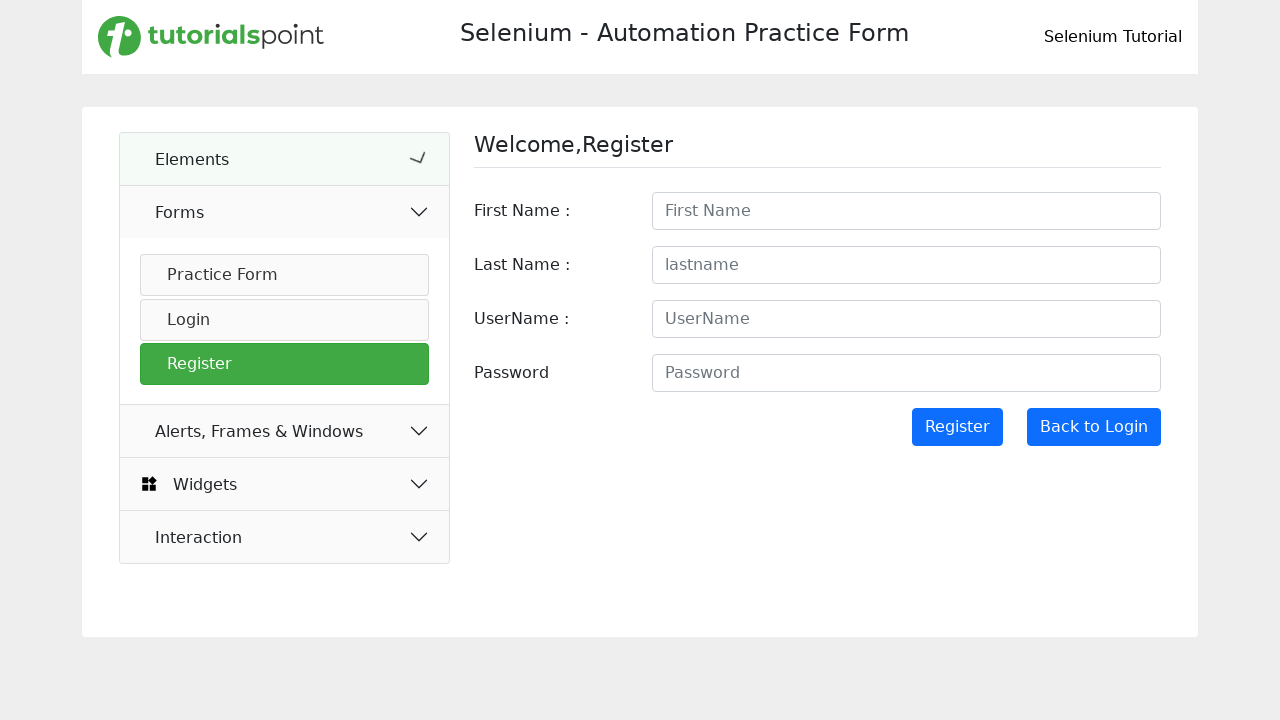

Reloaded the current page
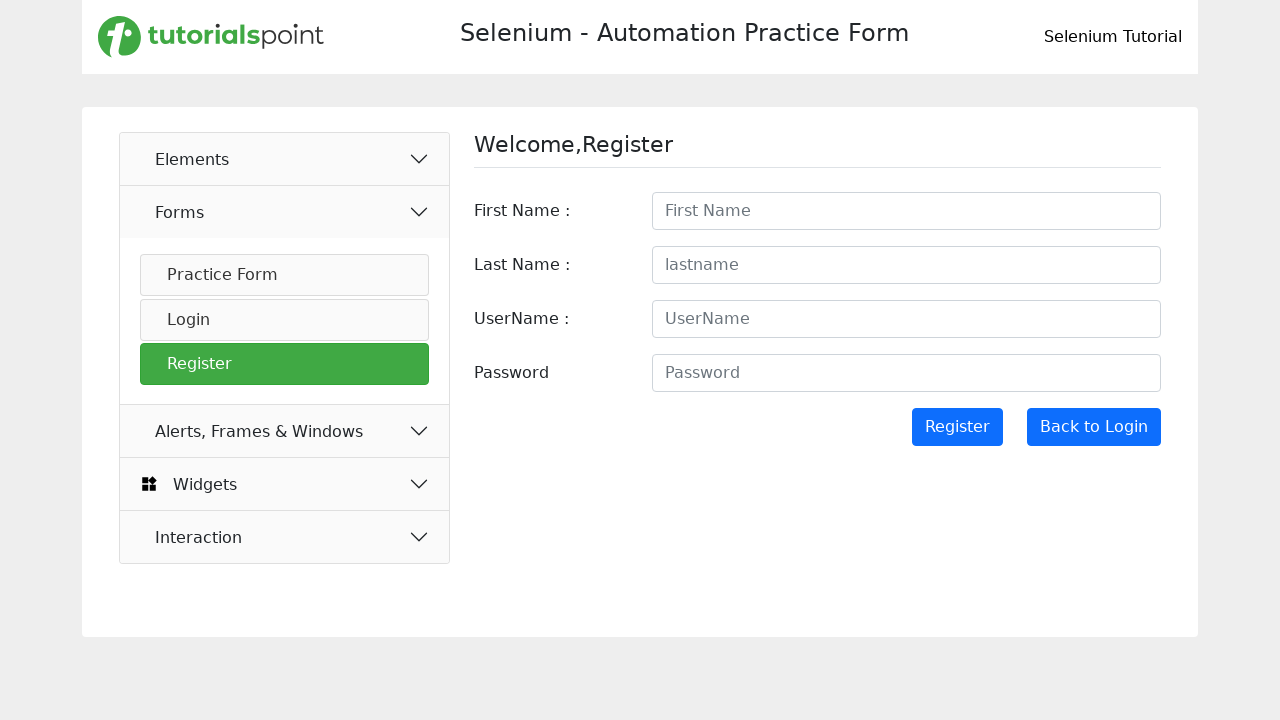

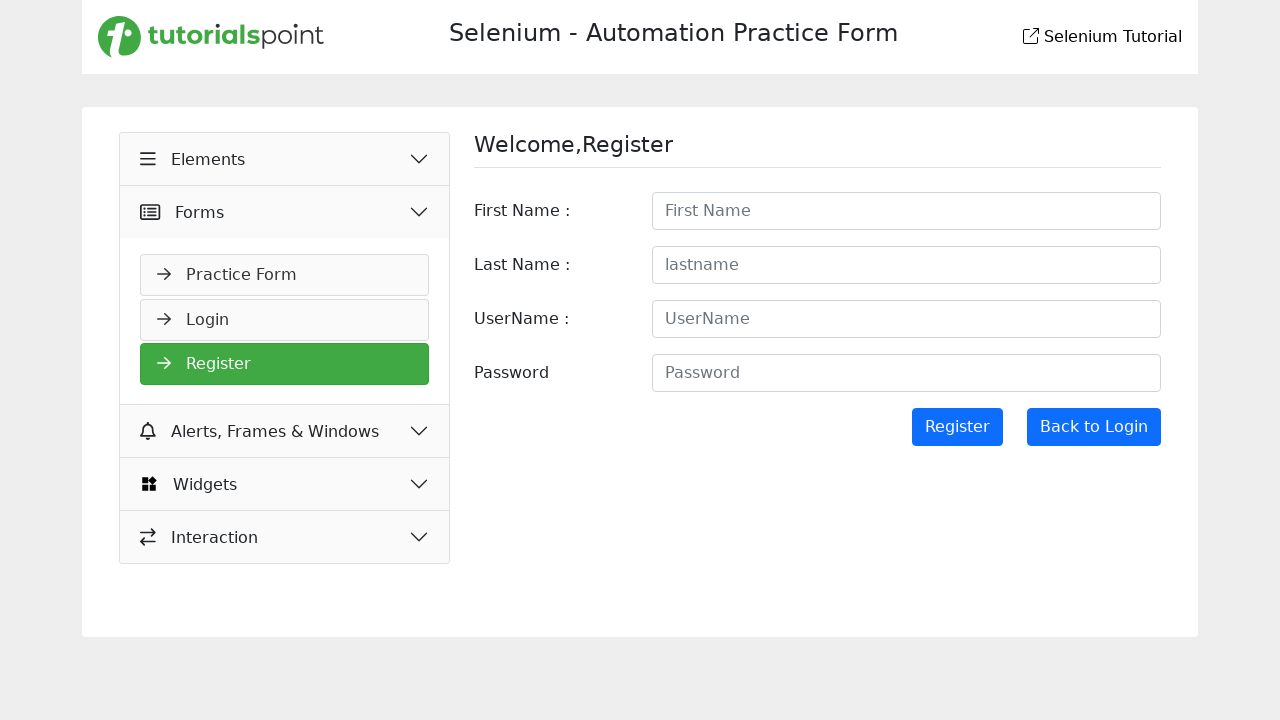